Clicks the Form Authentication link and verifies navigation to the Login Page

Starting URL: https://the-internet.herokuapp.com/

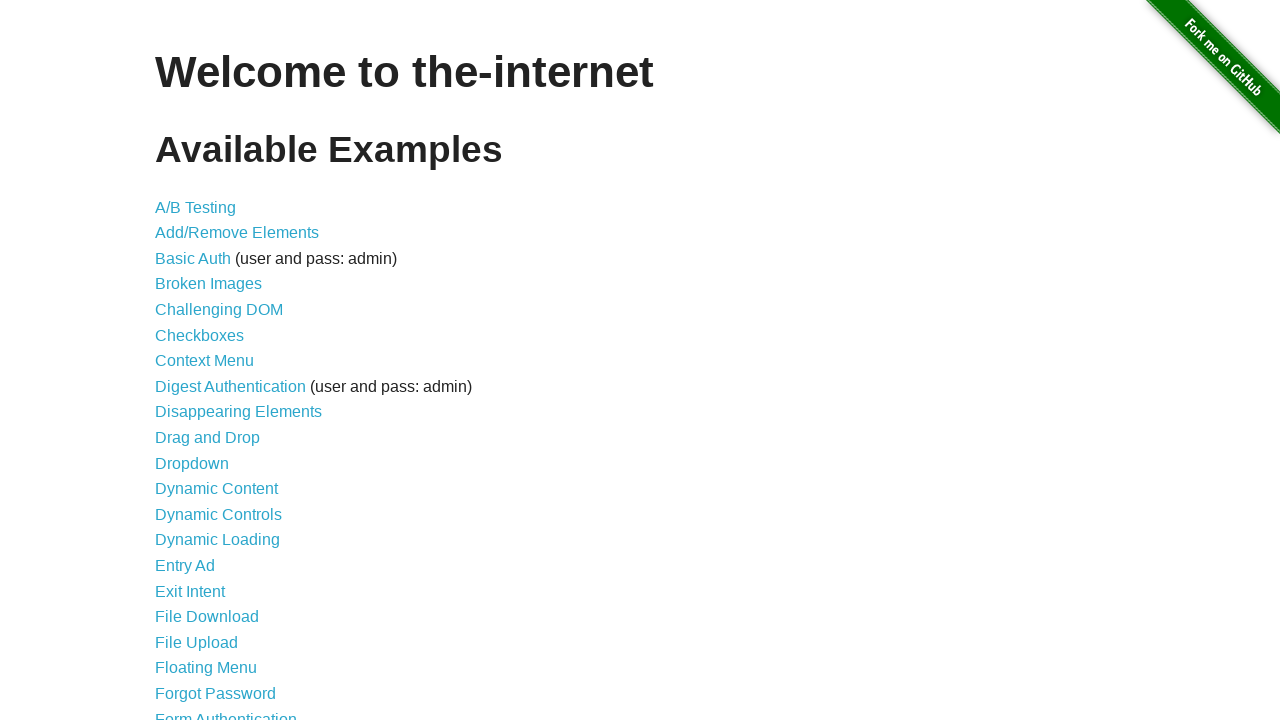

Clicked the Form Authentication link at (226, 712) on a[href='/login']
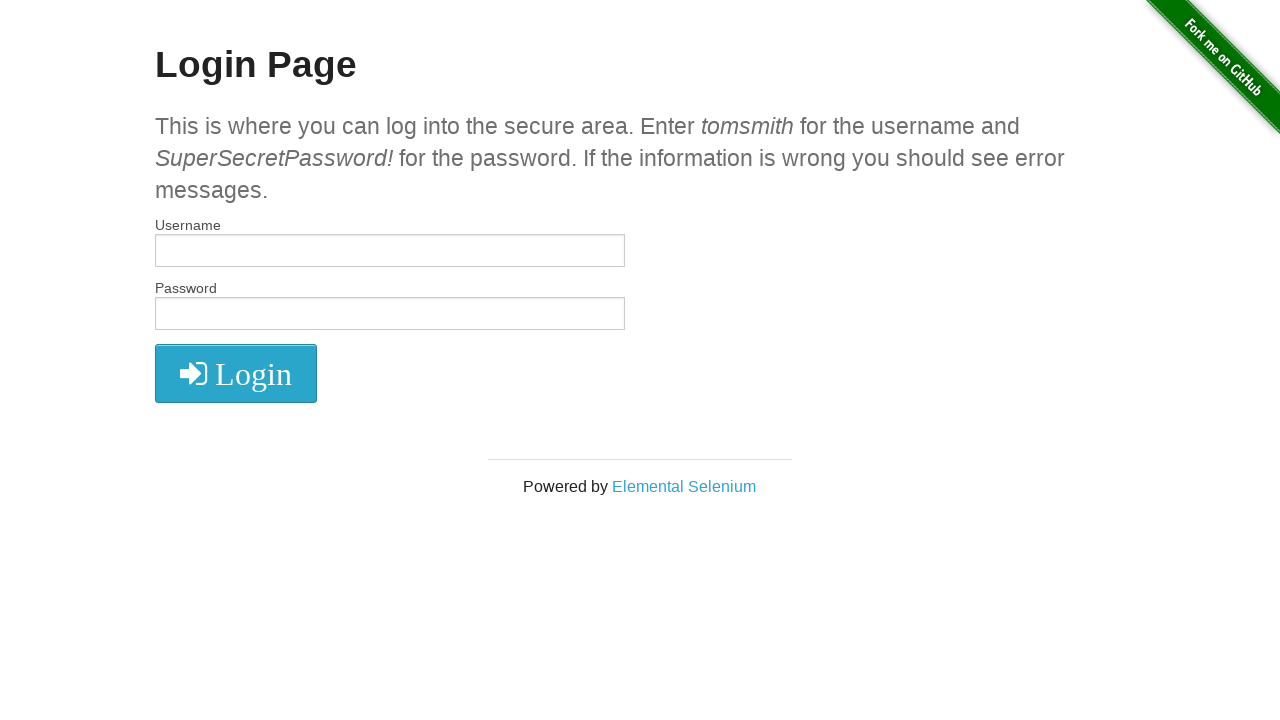

Waited for h2 header to load on Login Page
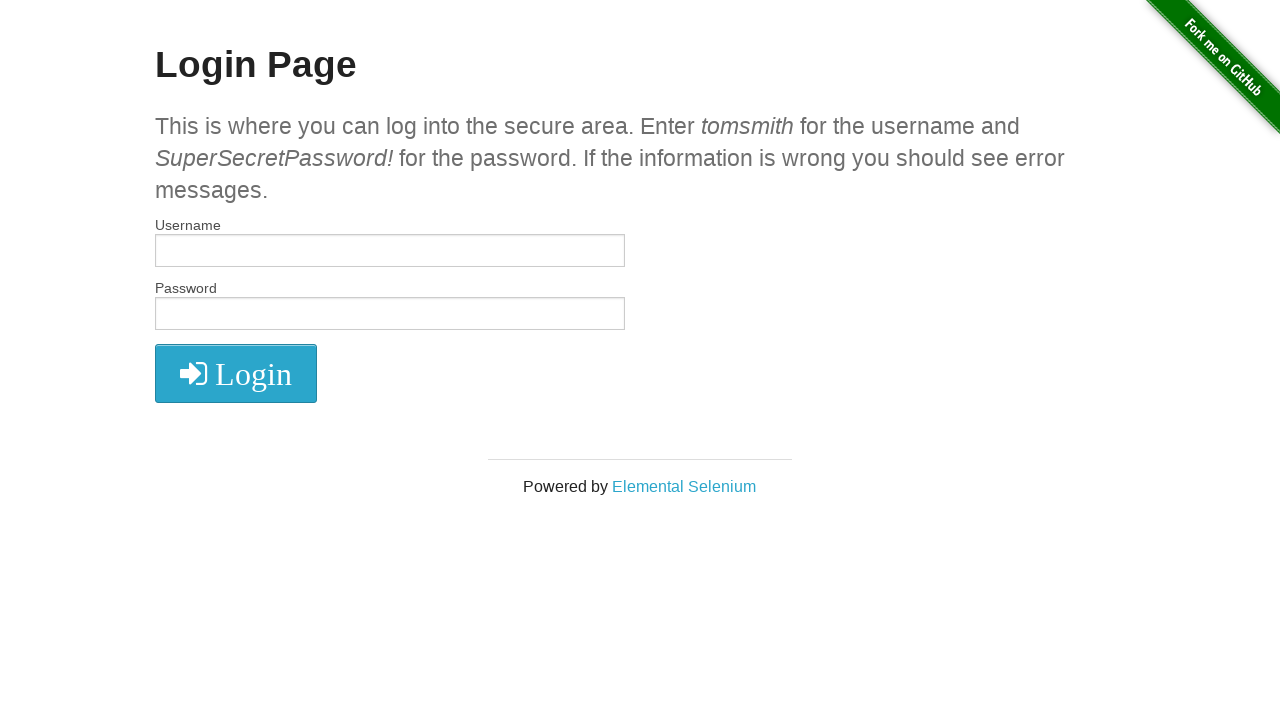

Retrieved header text from h2 element
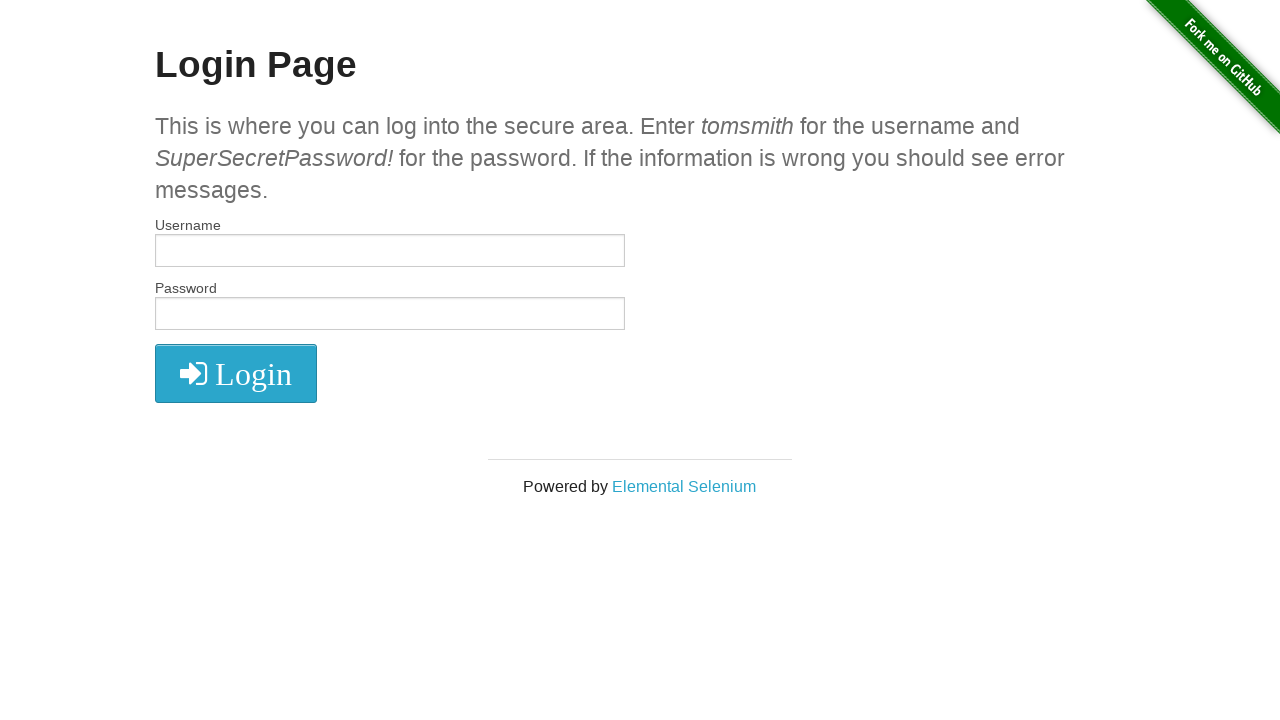

Verified that 'Login Page' text is present in header
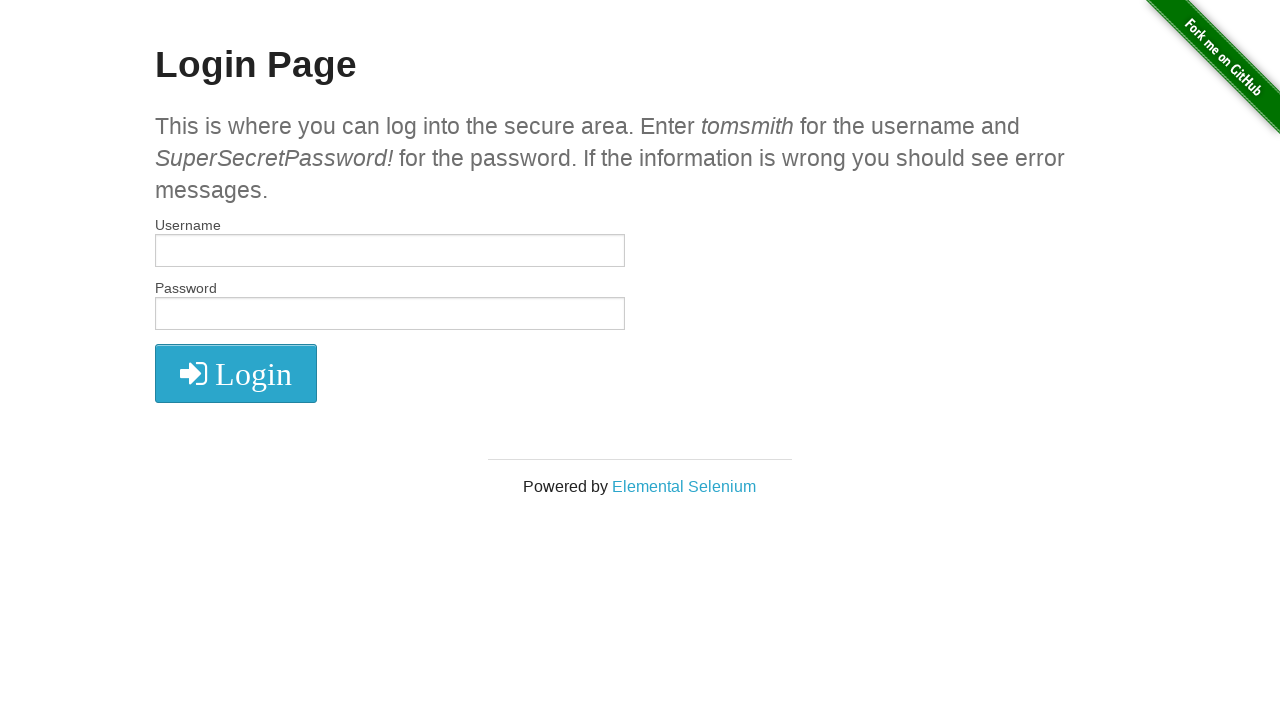

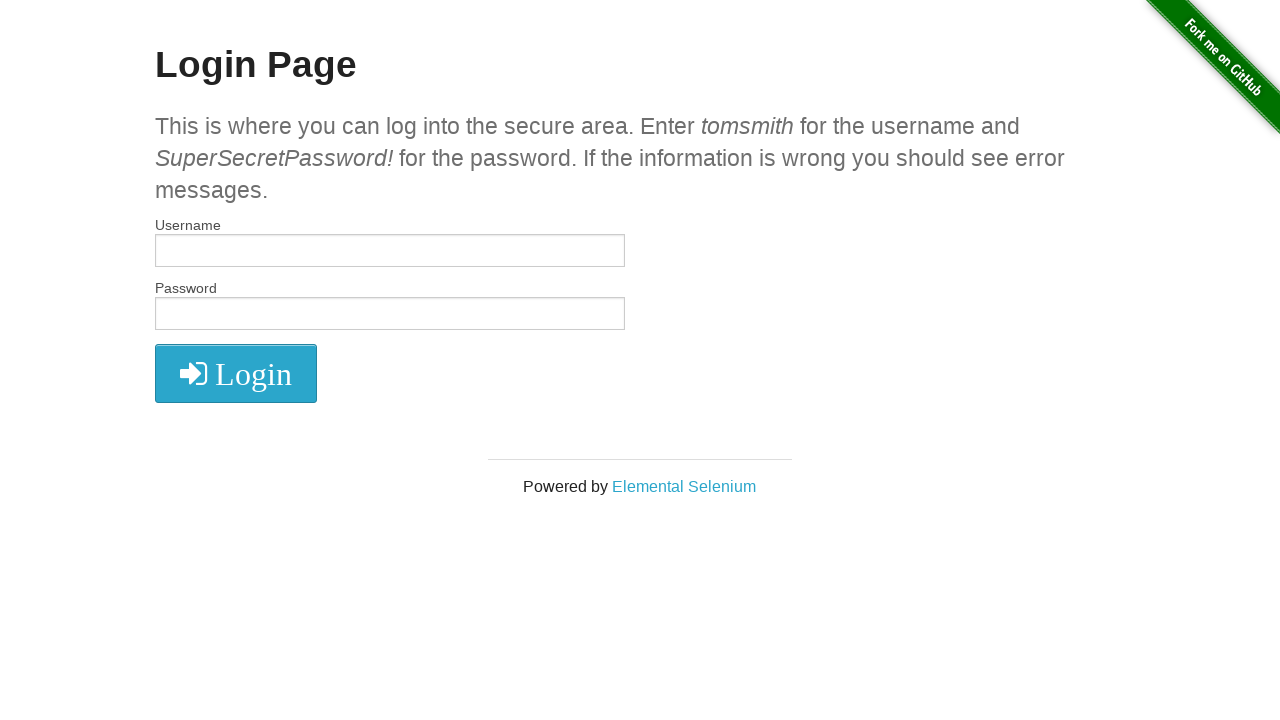